Tests dropdown selection functionality by selecting options using three different methods: by index, by visible text, and by value from a select menu.

Starting URL: https://demoqa.com/select-menu

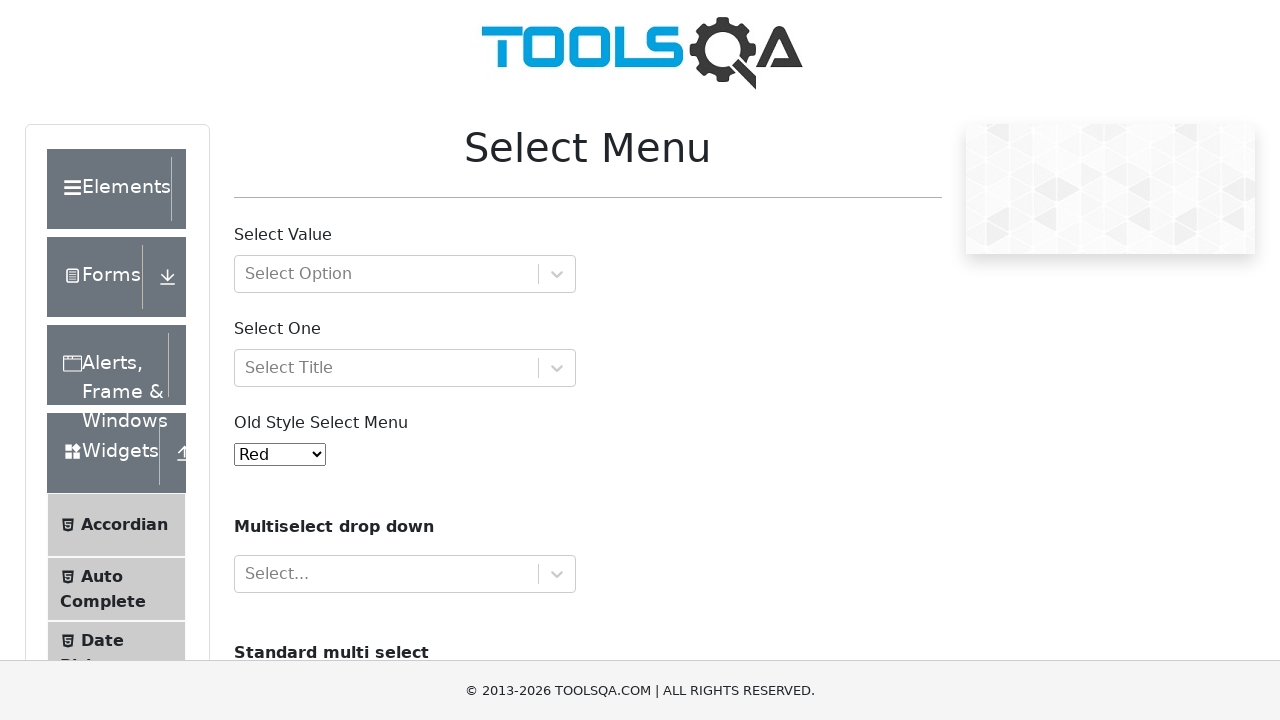

Waited for dropdown menu to be available
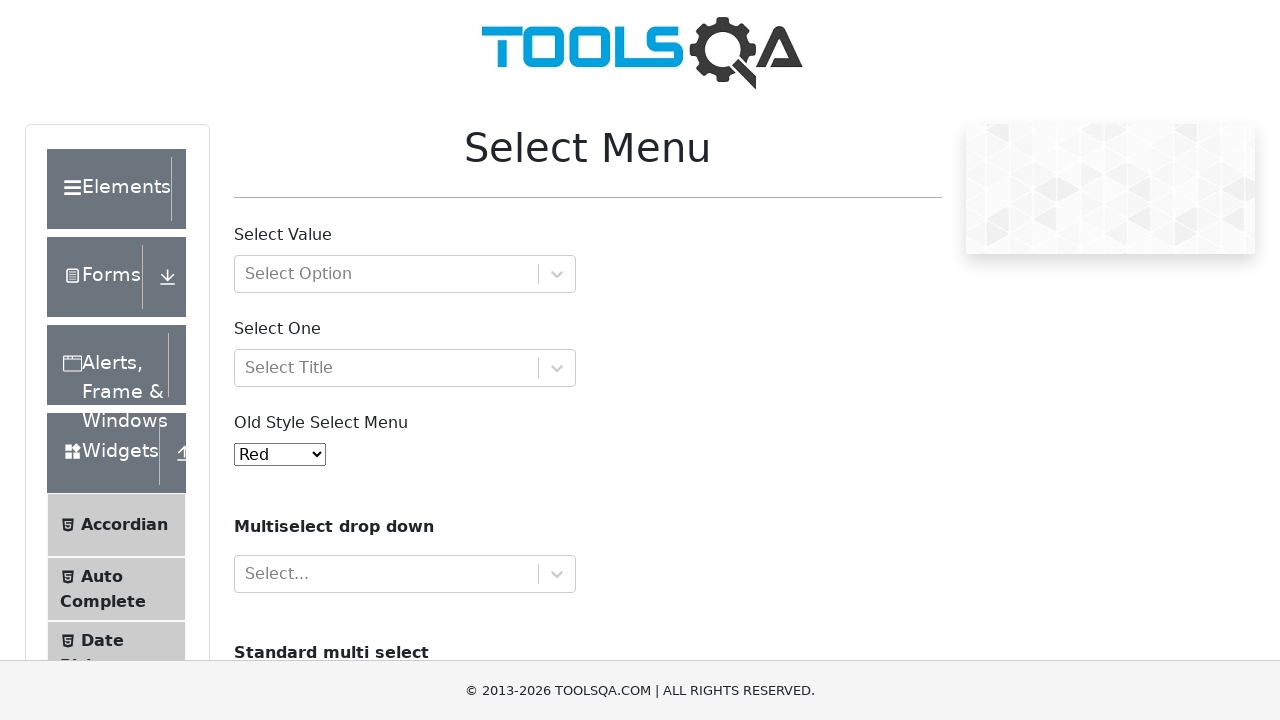

Selected option by index 4 (Purple) on #oldSelectMenu
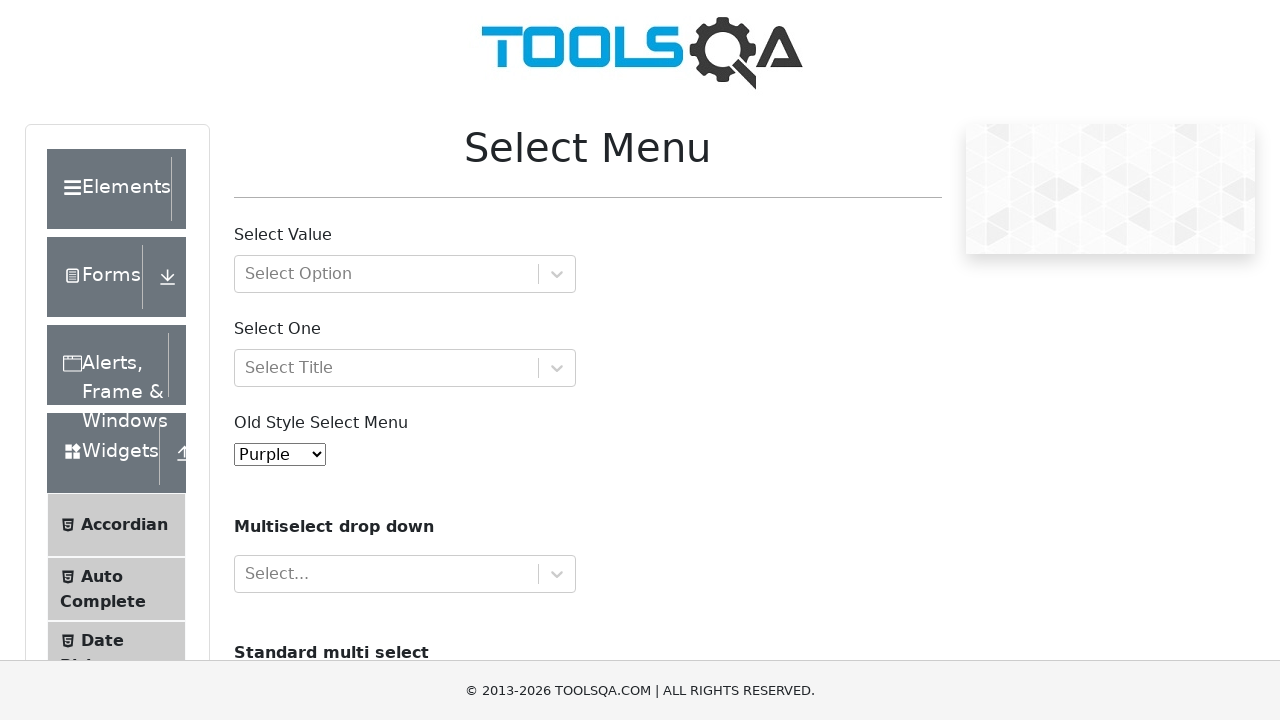

Selected option by visible text 'Magenta' on #oldSelectMenu
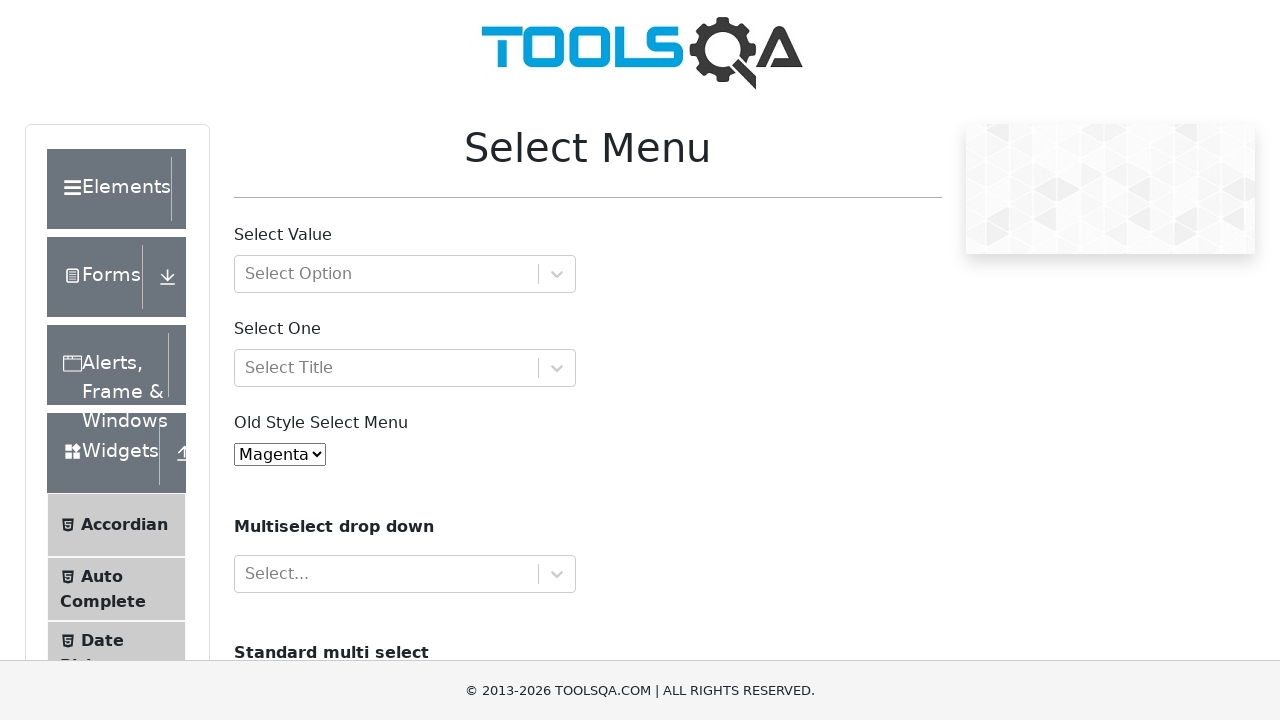

Selected option by value '6' (White) on #oldSelectMenu
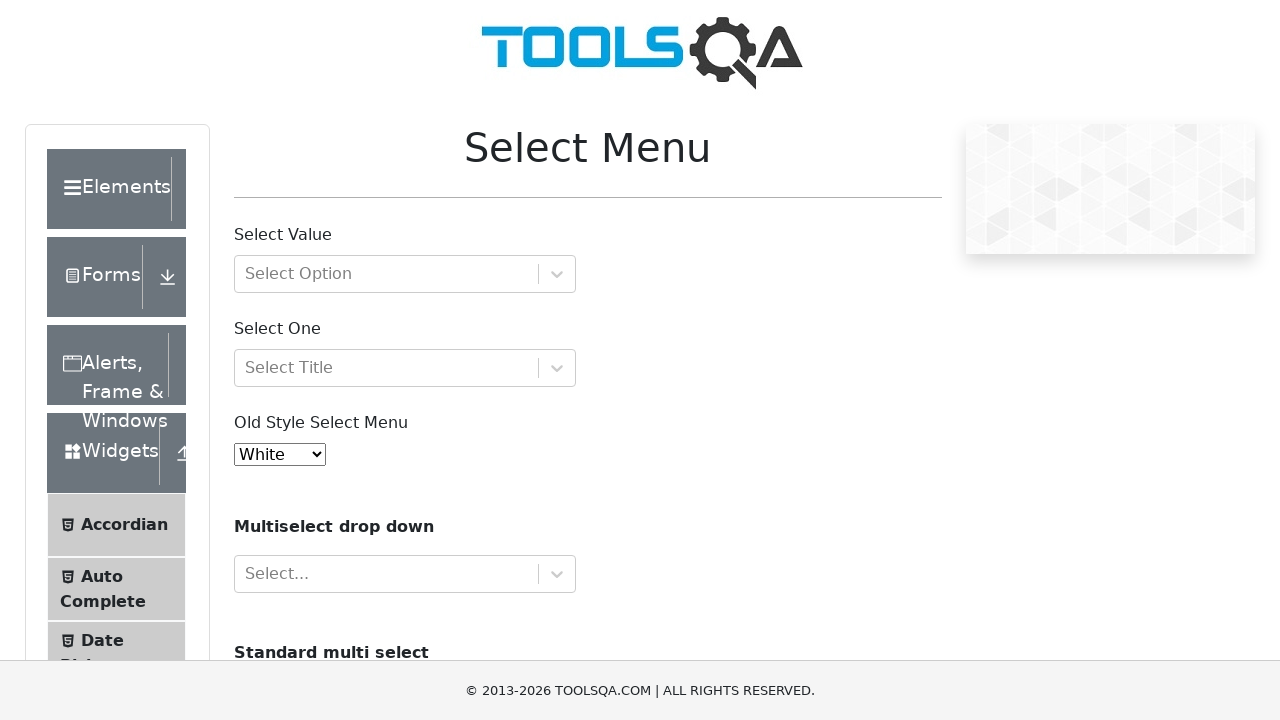

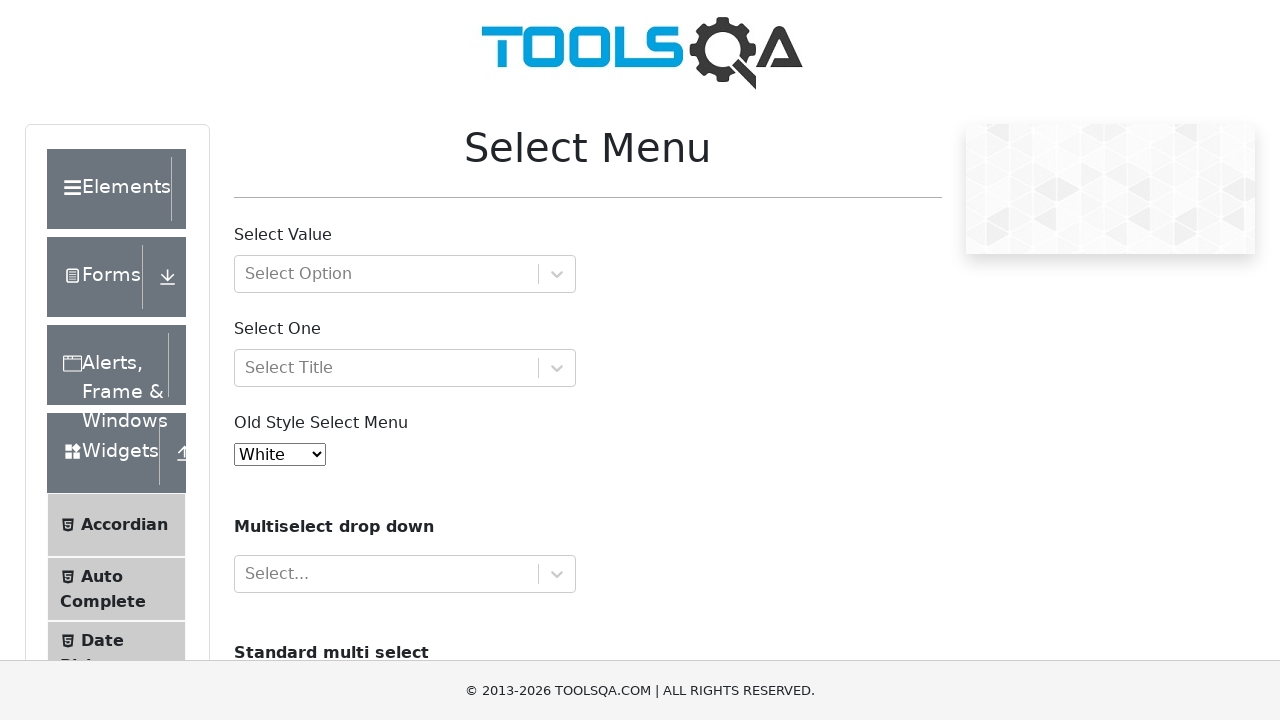